Navigates to vtiger CRM demo page and clicks the submit button on the form

Starting URL: https://demo.vtiger.com/vtigercrm/index.php

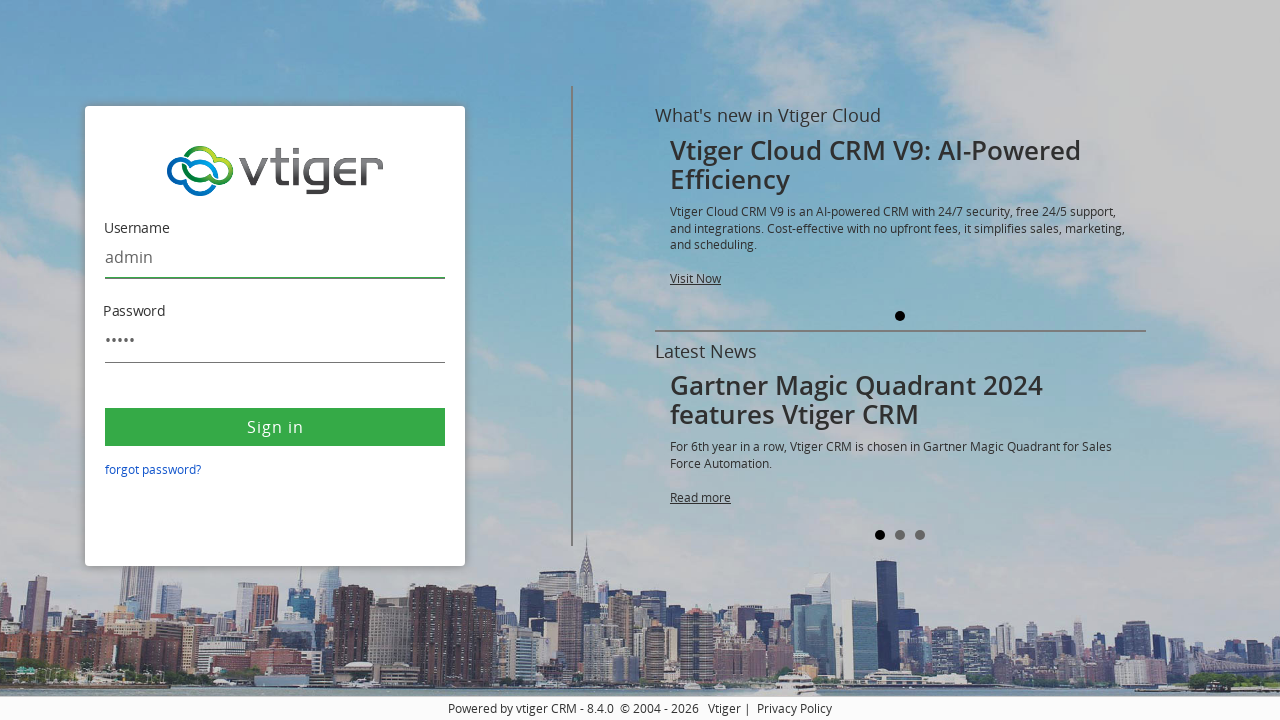

Navigated to vtiger CRM demo page
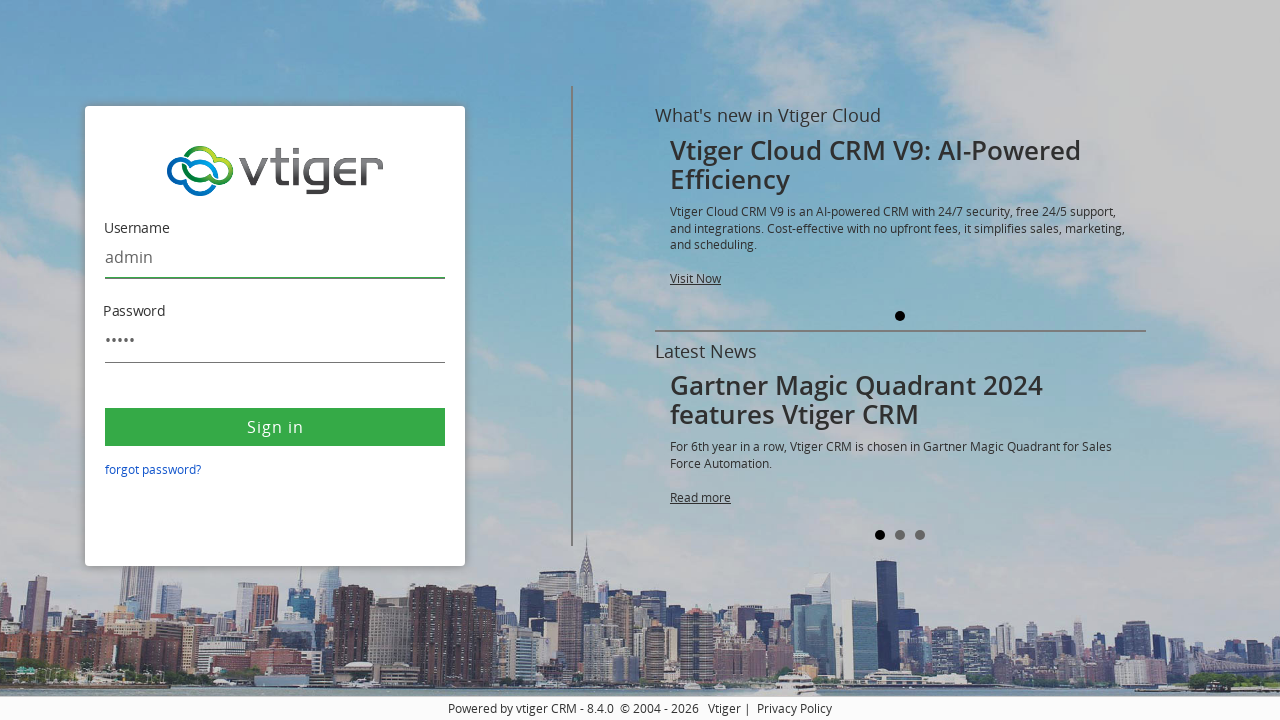

Clicked the submit button on the form at (275, 427) on button[type='submit']
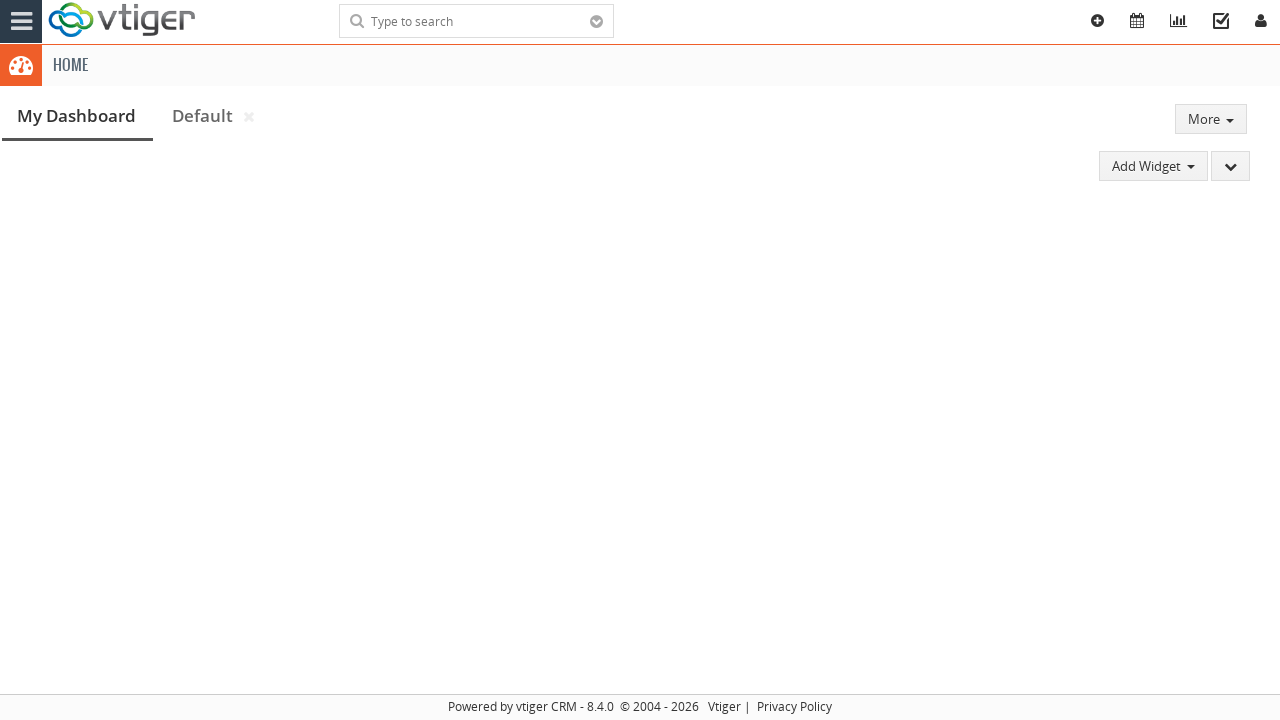

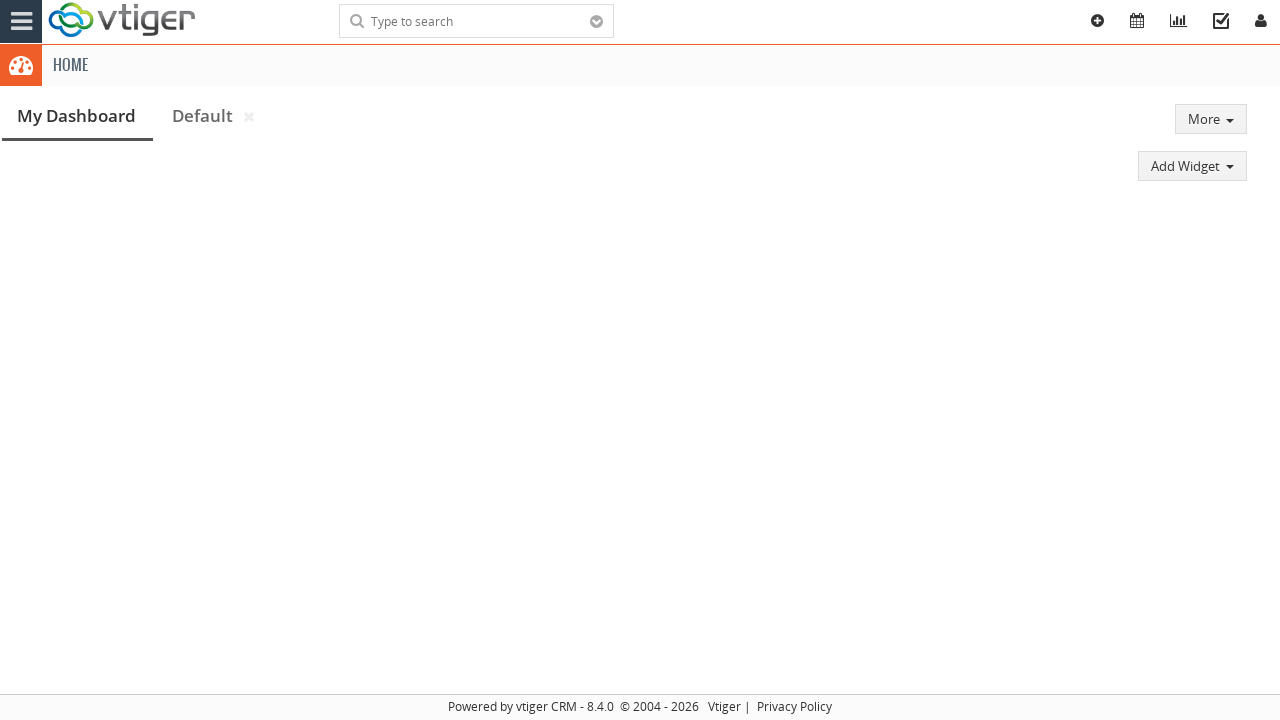